Tests an e-commerce flow by searching for a product, adding it to cart, proceeding to checkout, selecting country, and completing the order

Starting URL: https://rahulshettyacademy.com/seleniumPractise/#/

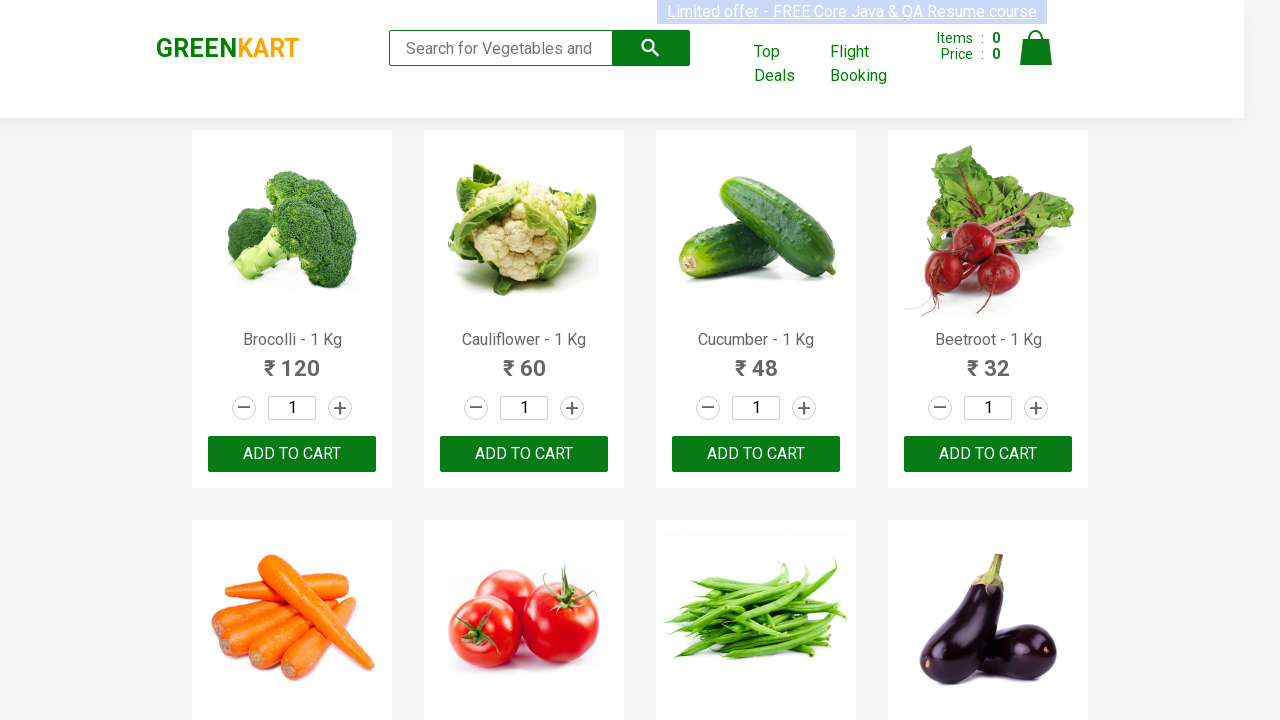

Filled search field with 'Tomato' on .search-keyword
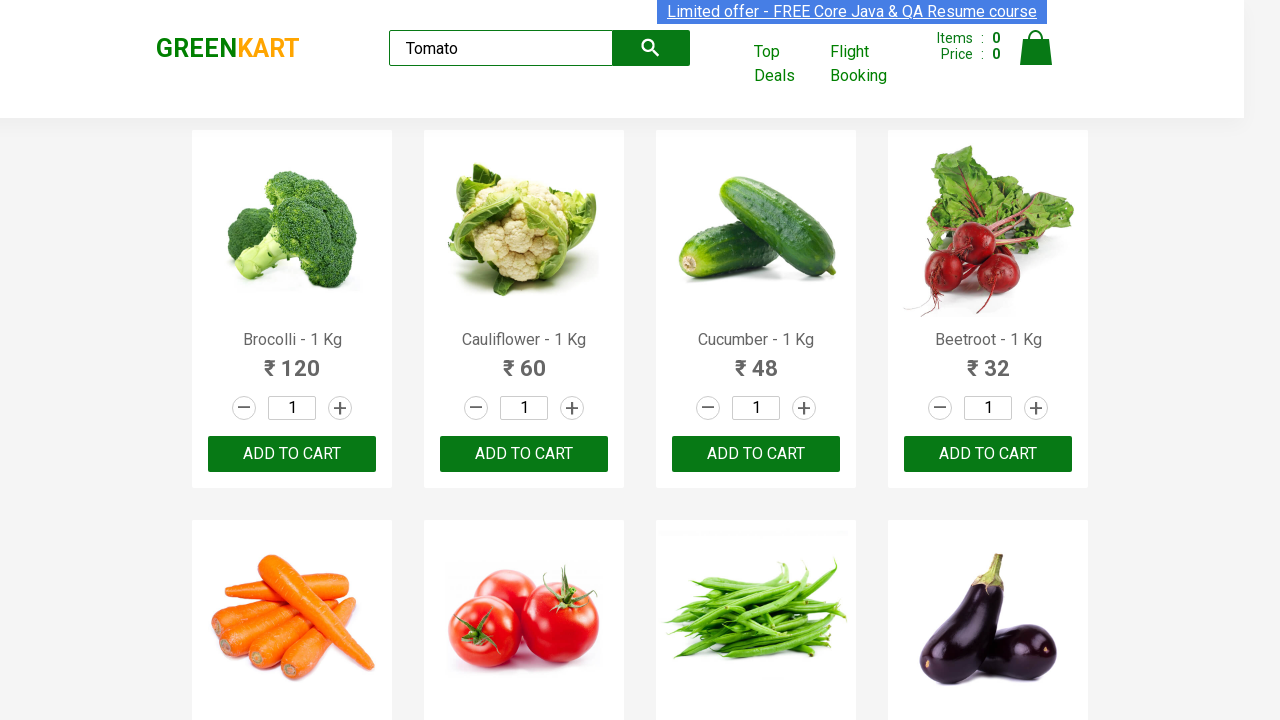

Clicked search button to find Tomato products at (651, 48) on .search-button
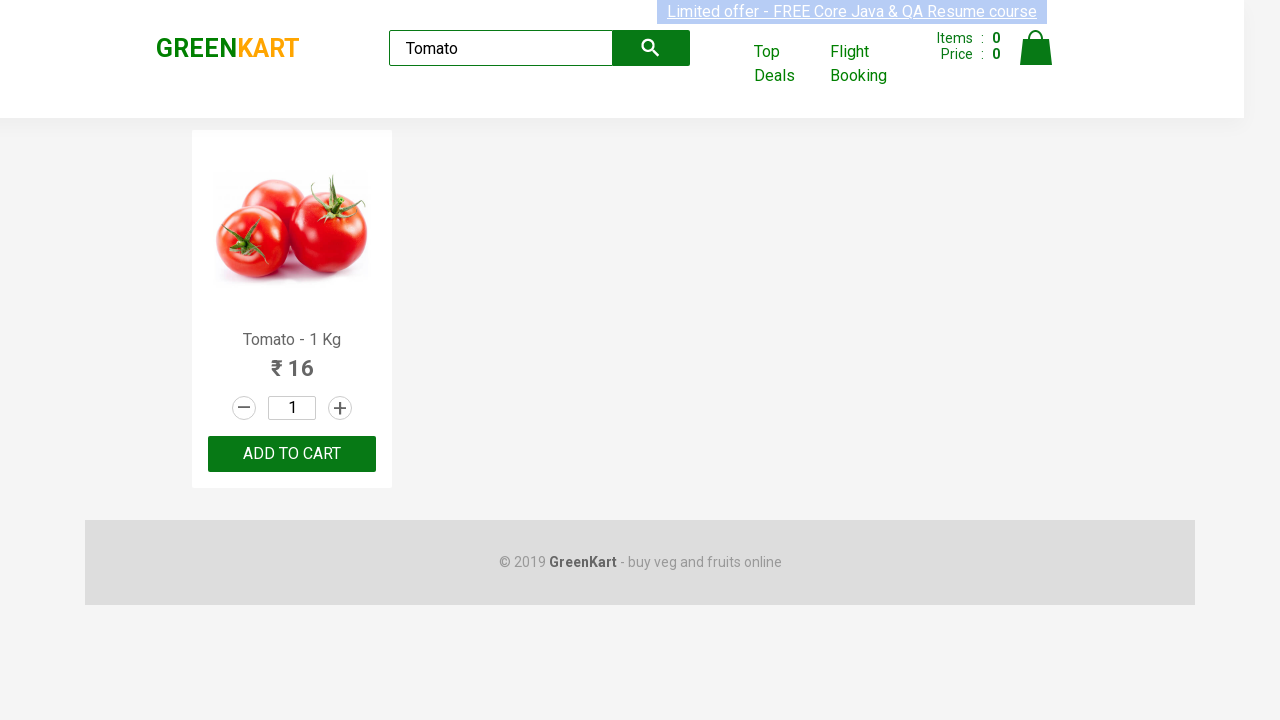

Waited for product names to load
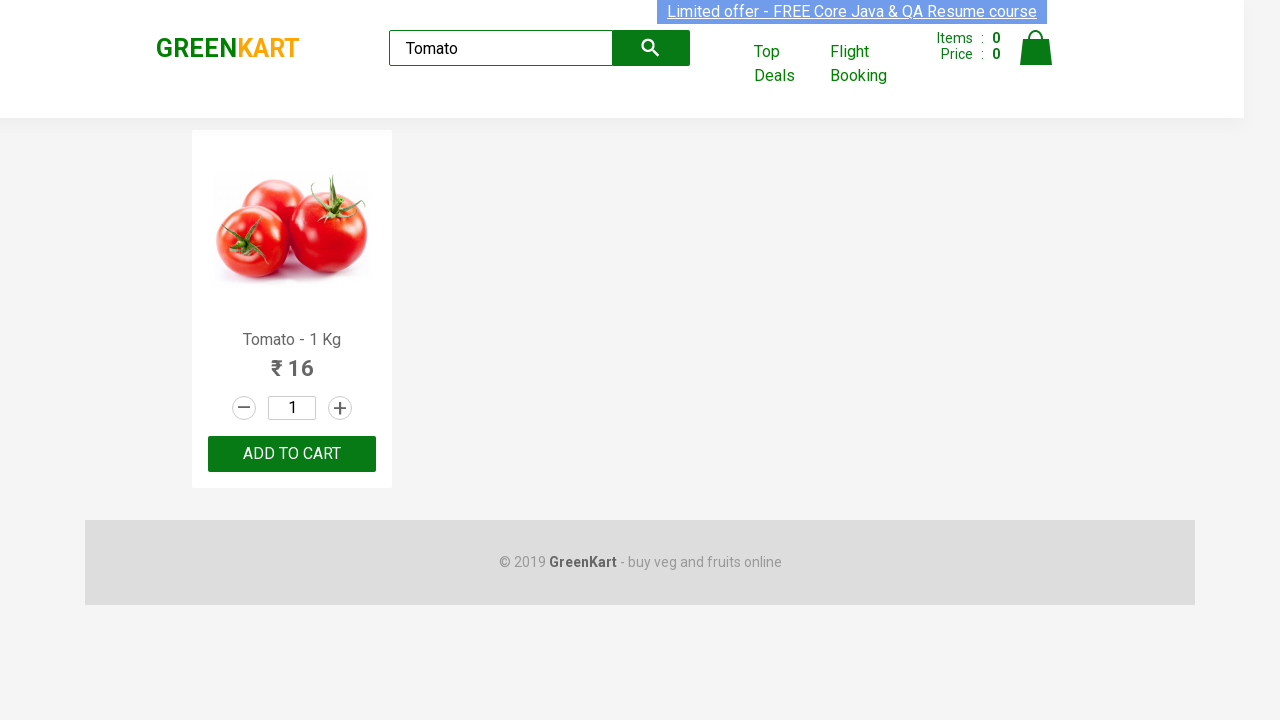

Clicked add to cart button for Tomato product at (292, 454) on .product-action > button >> nth=0
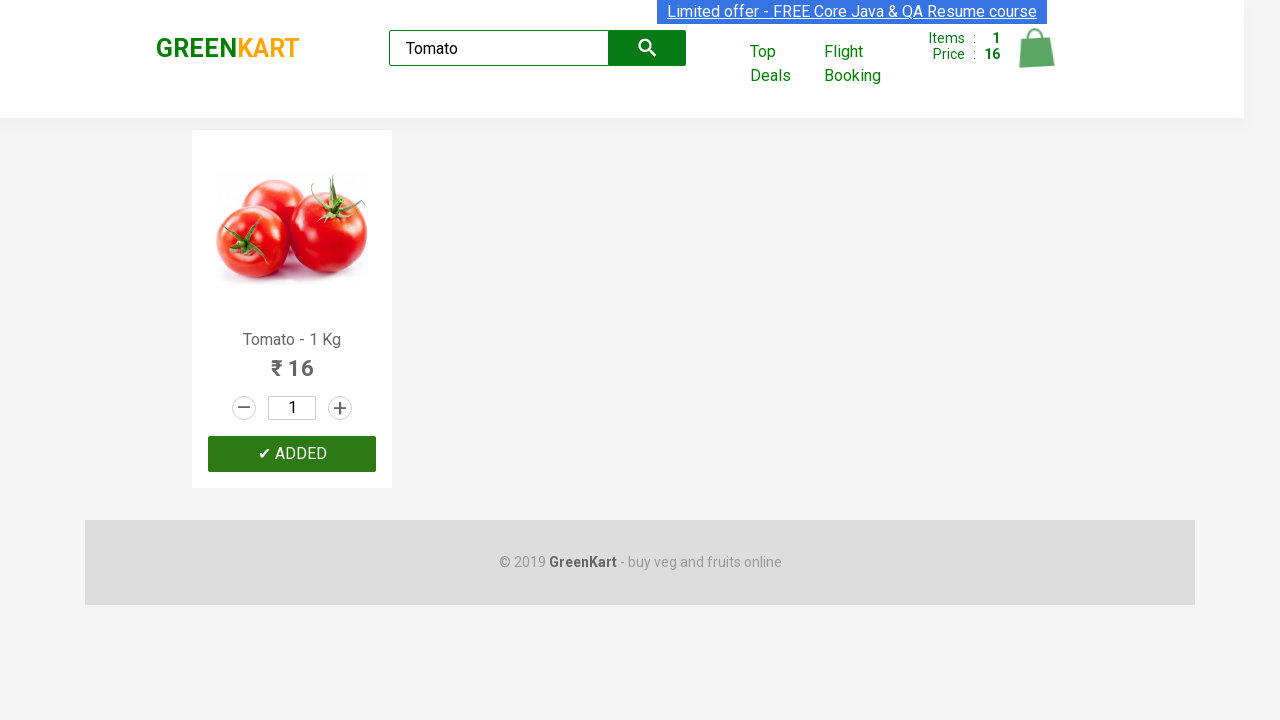

Clicked cart icon to view cart at (1036, 48) on [alt="Cart"]
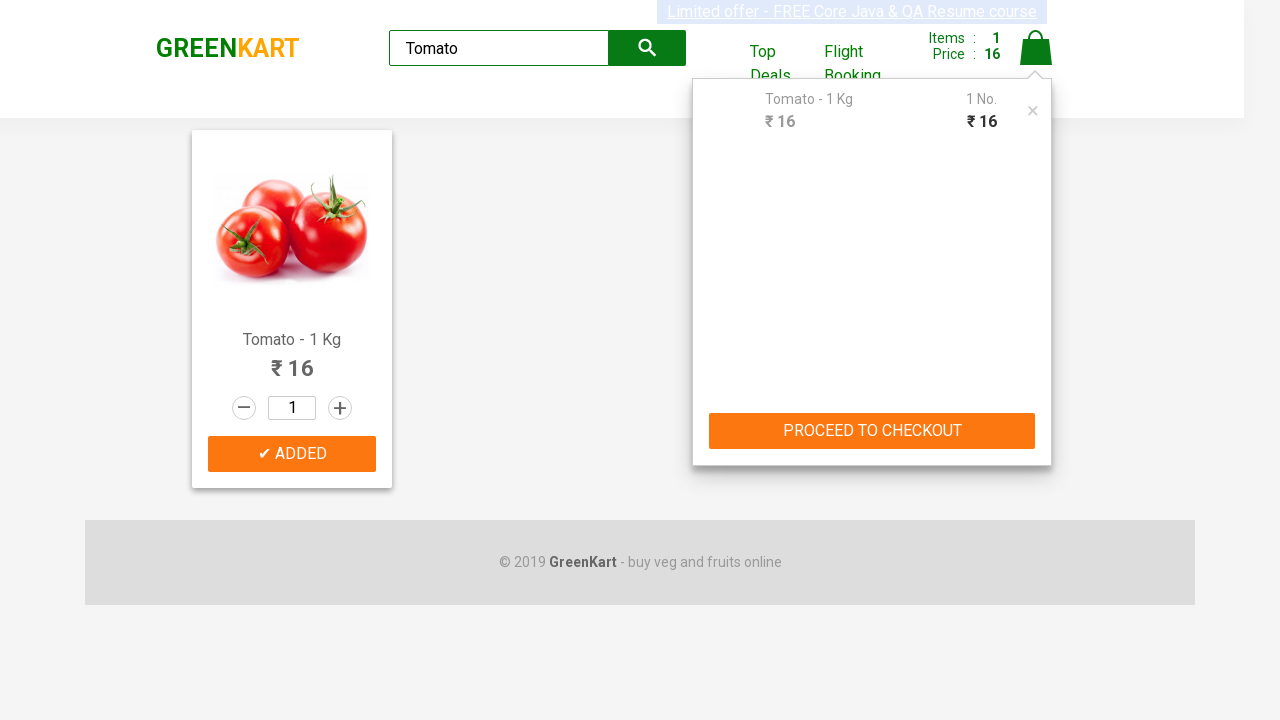

Clicked PROCEED TO CHECKOUT button at (872, 431) on text=PROCEED TO CHECKOUT
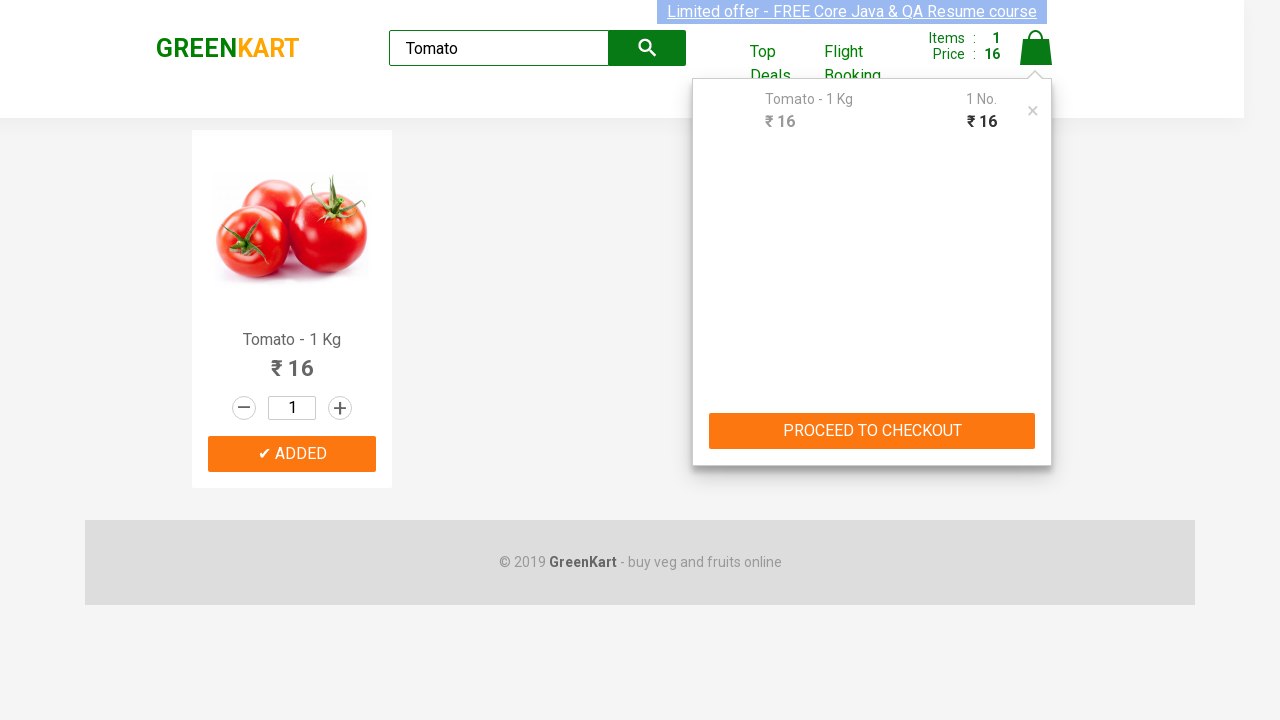

Clicked Place Order button at (1036, 420) on text=Place Order
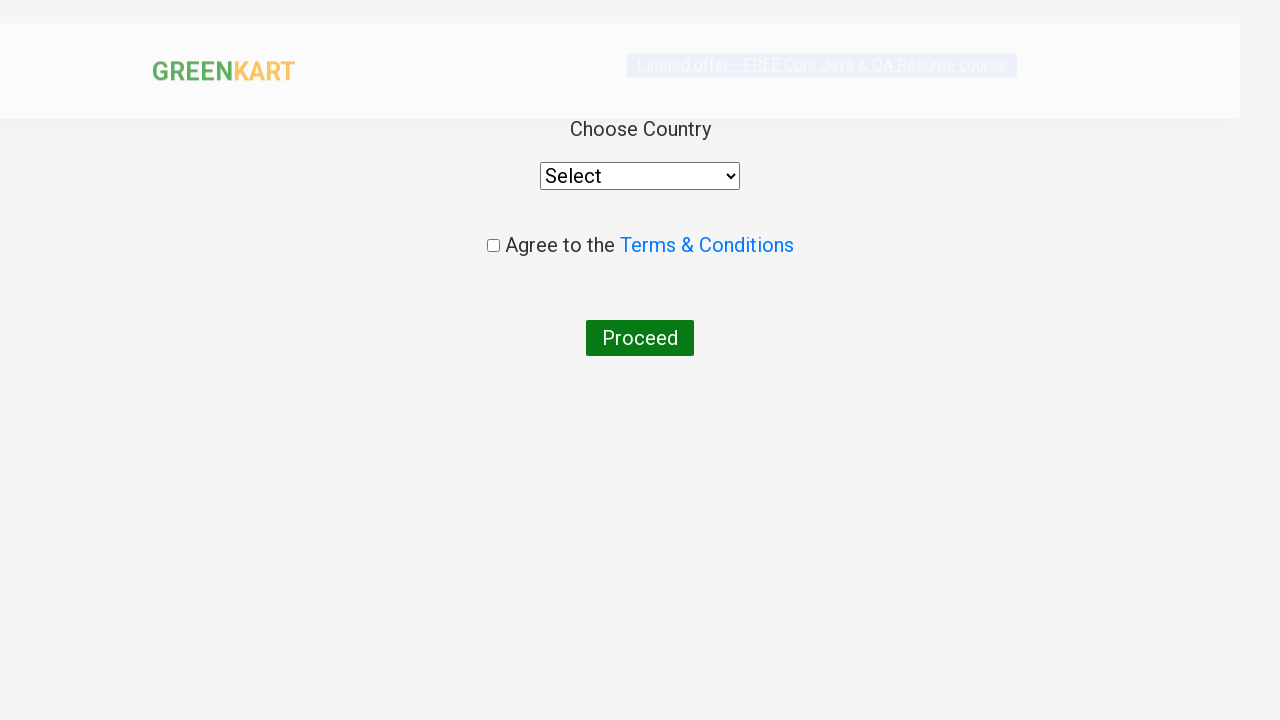

Selected 'India' from country dropdown on select
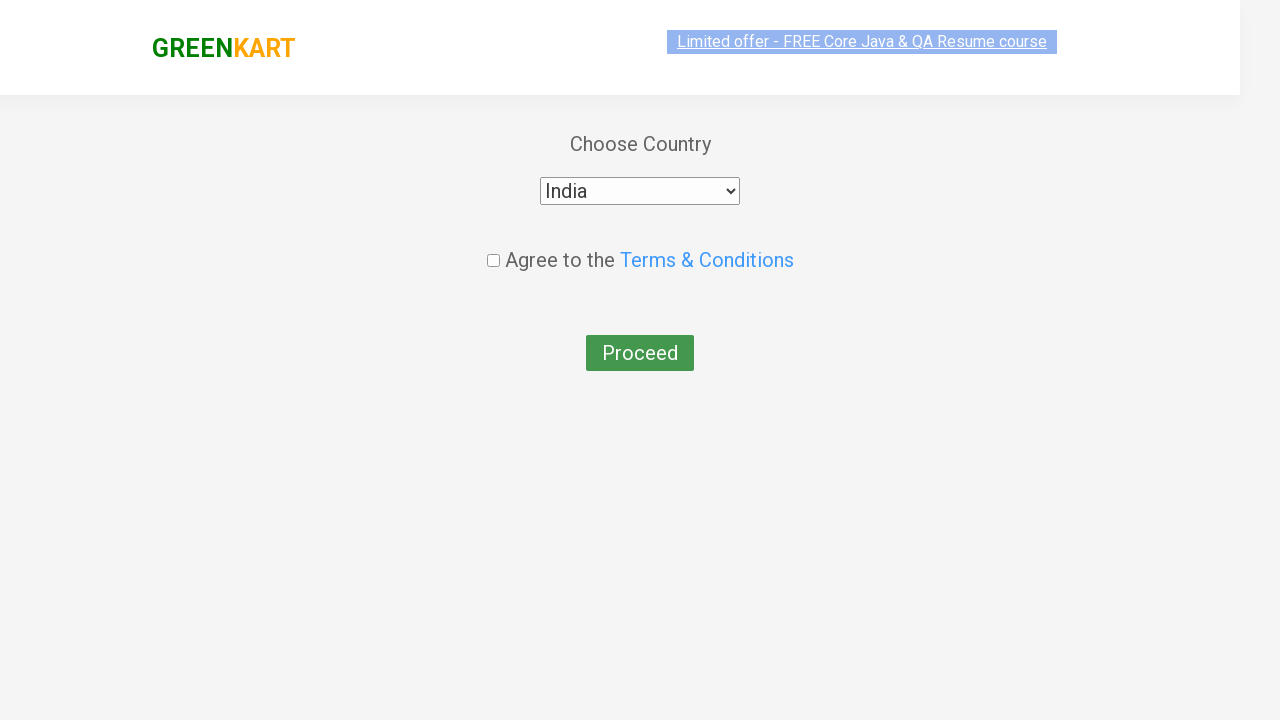

Checked terms and conditions agreement checkbox at (493, 246) on .chkAgree
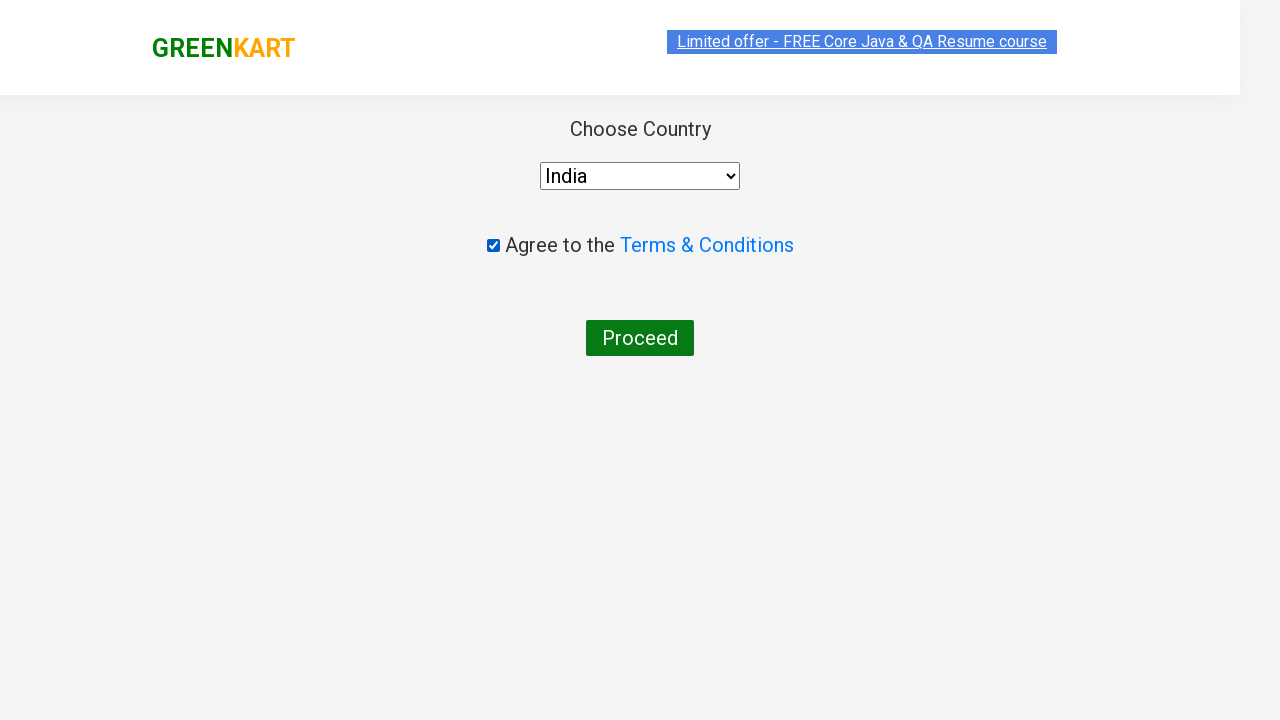

Clicked final button to complete order at (640, 338) on button
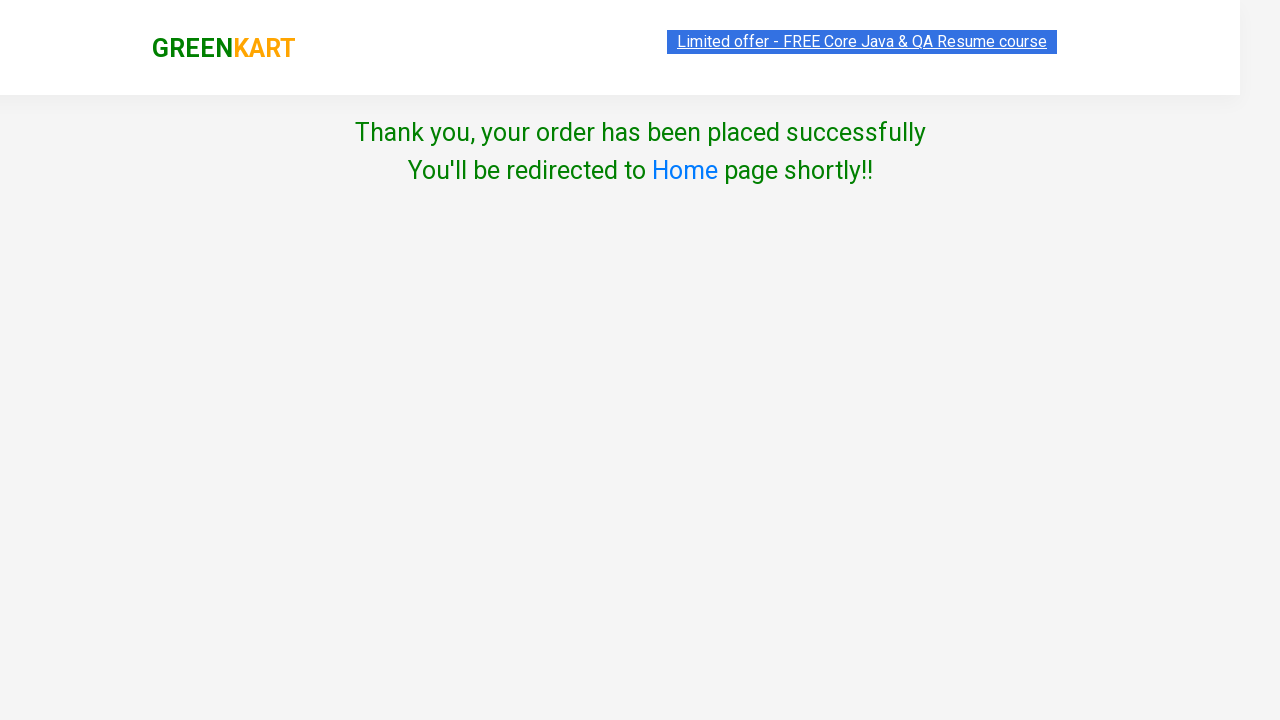

Order completed successfully - thank you message displayed
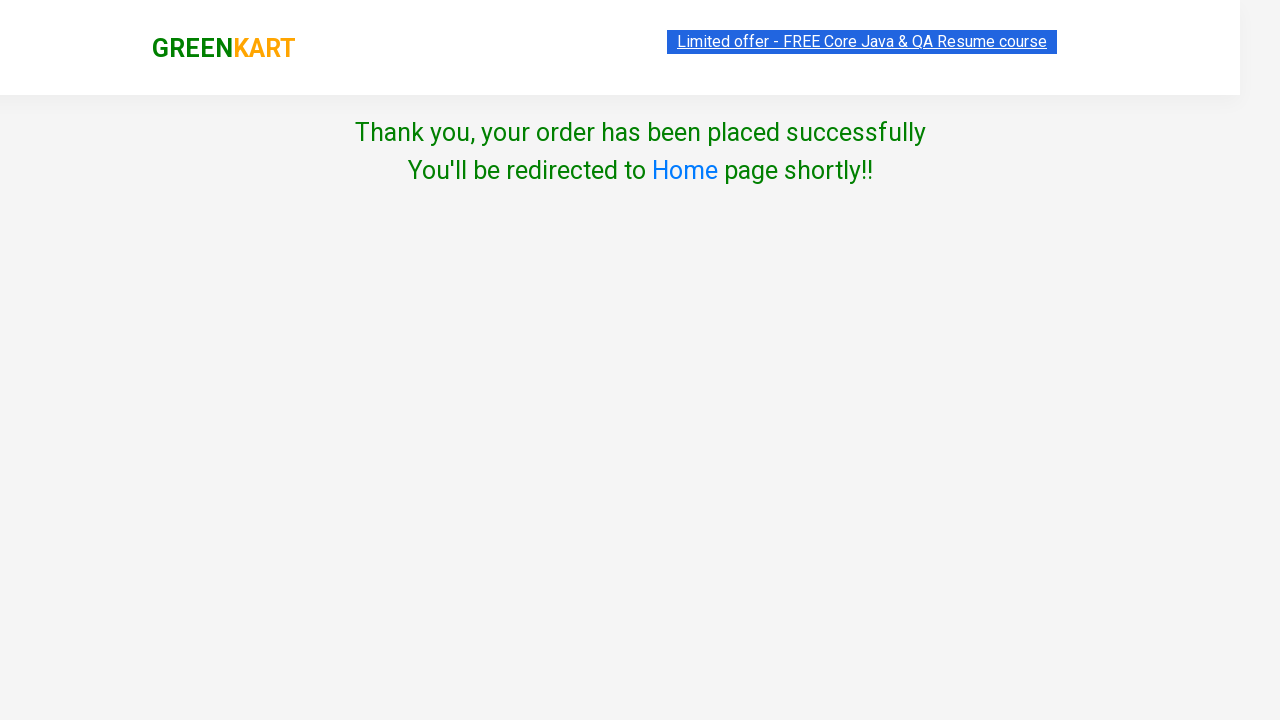

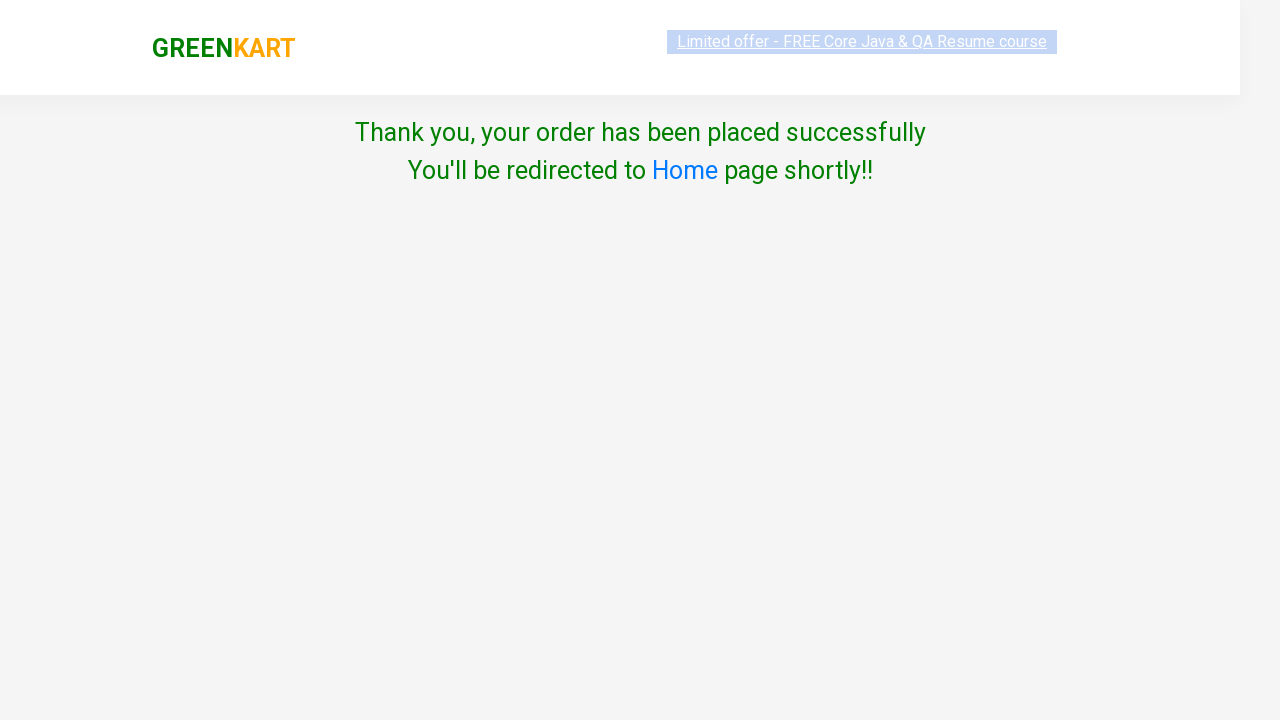